Tests the Playwright homepage by verifying the title contains "Playwright", then clicks the "Get started" link and verifies navigation to the intro/installation page.

Starting URL: https://playwright.dev

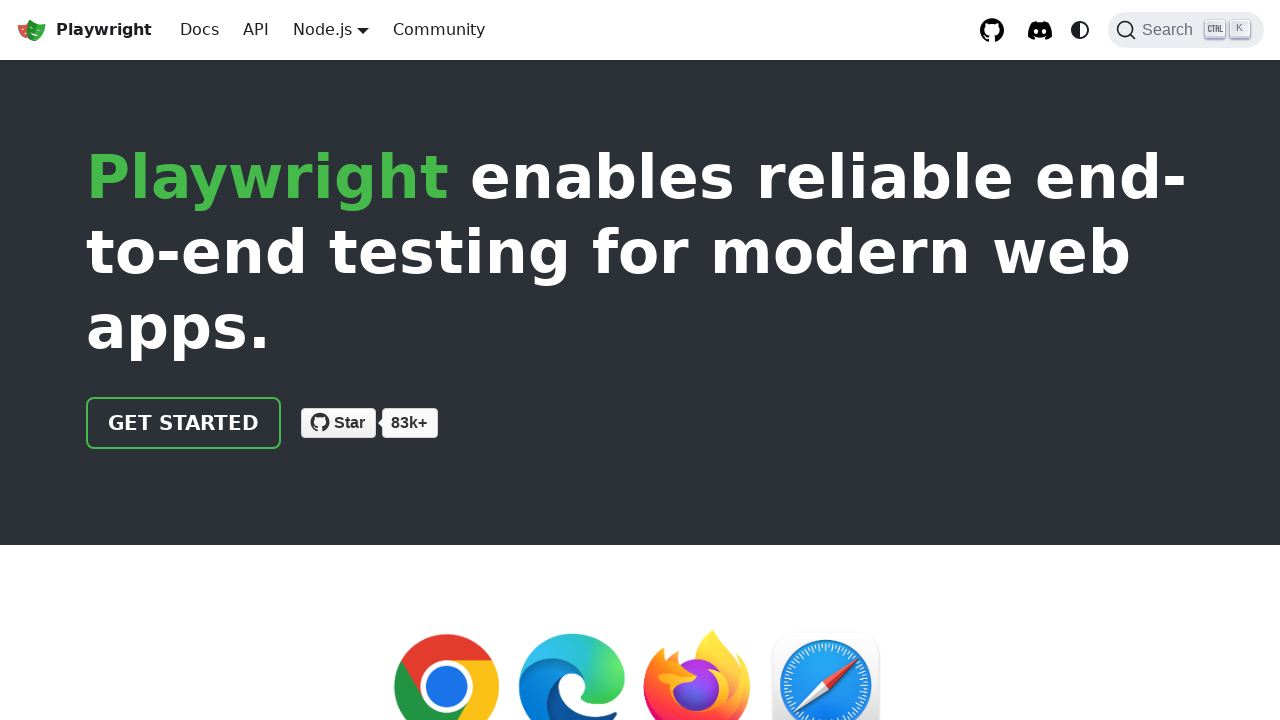

Verified page title contains 'Playwright'
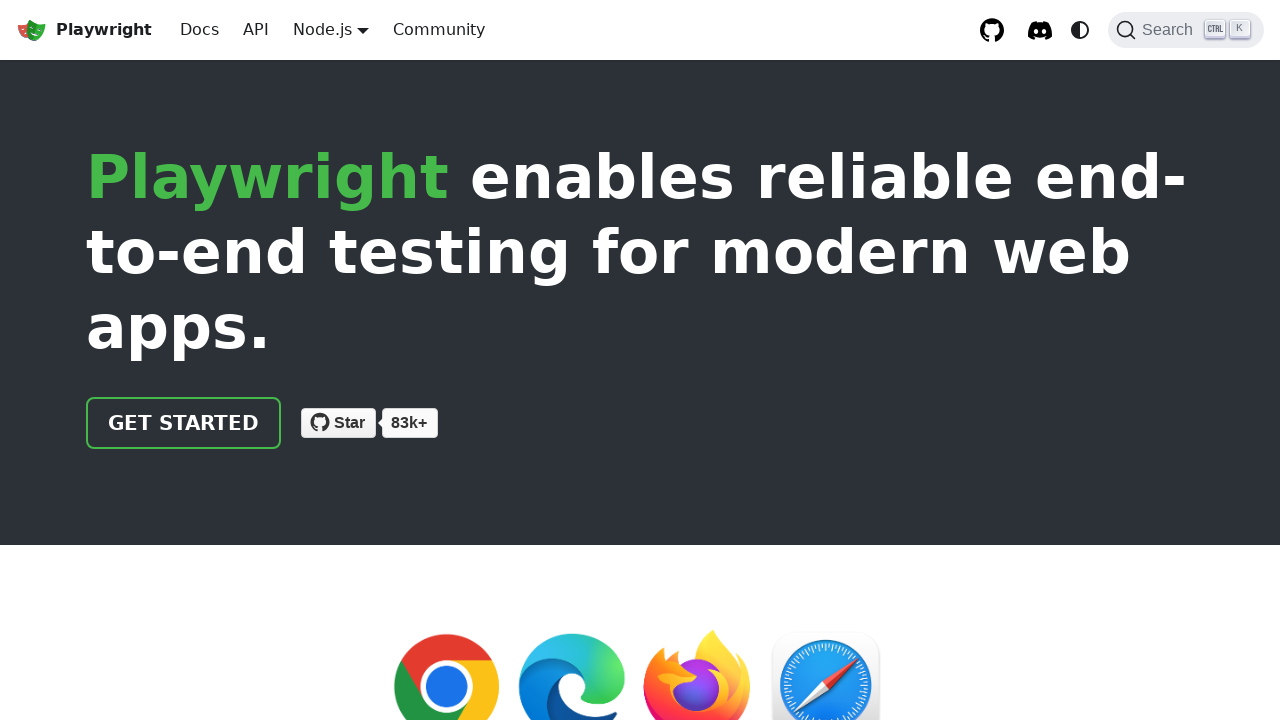

Located 'Get started' link
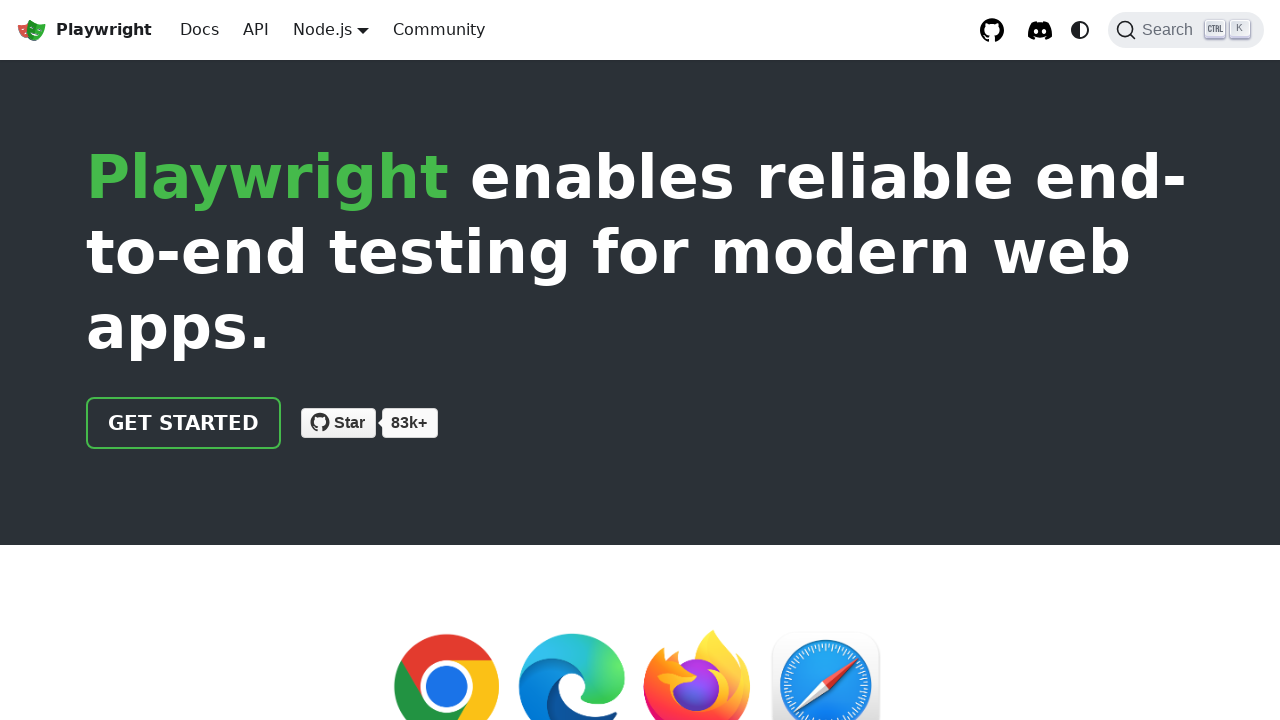

Verified 'Get started' link href points to '/docs/intro'
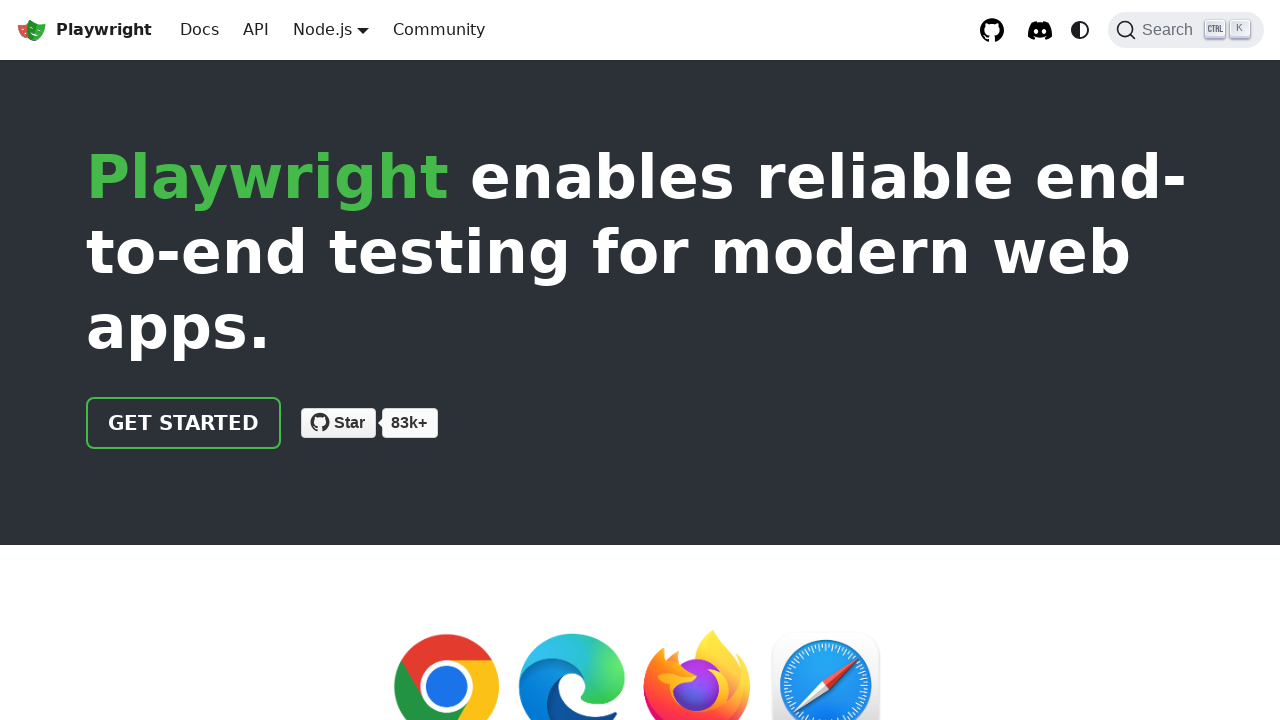

Clicked 'Get started' link at (184, 423) on internal:role=link[name="Get started"i]
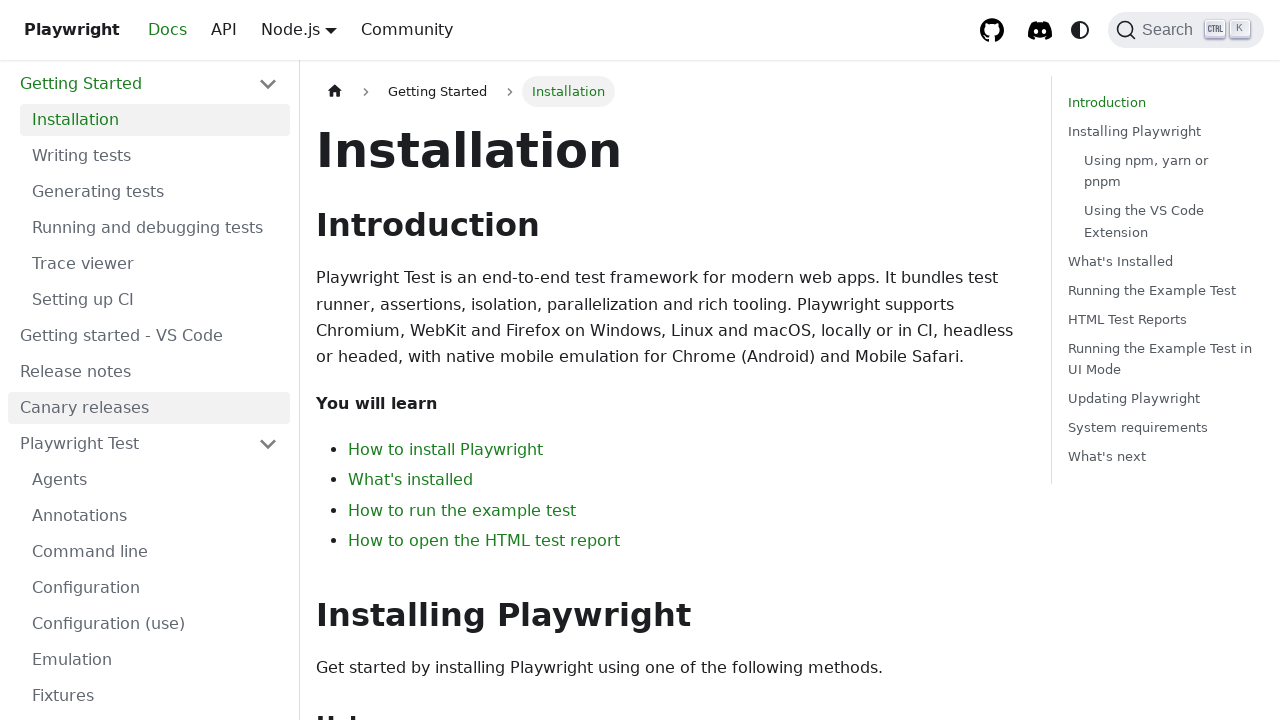

Navigated to intro page and URL confirmed to contain 'intro'
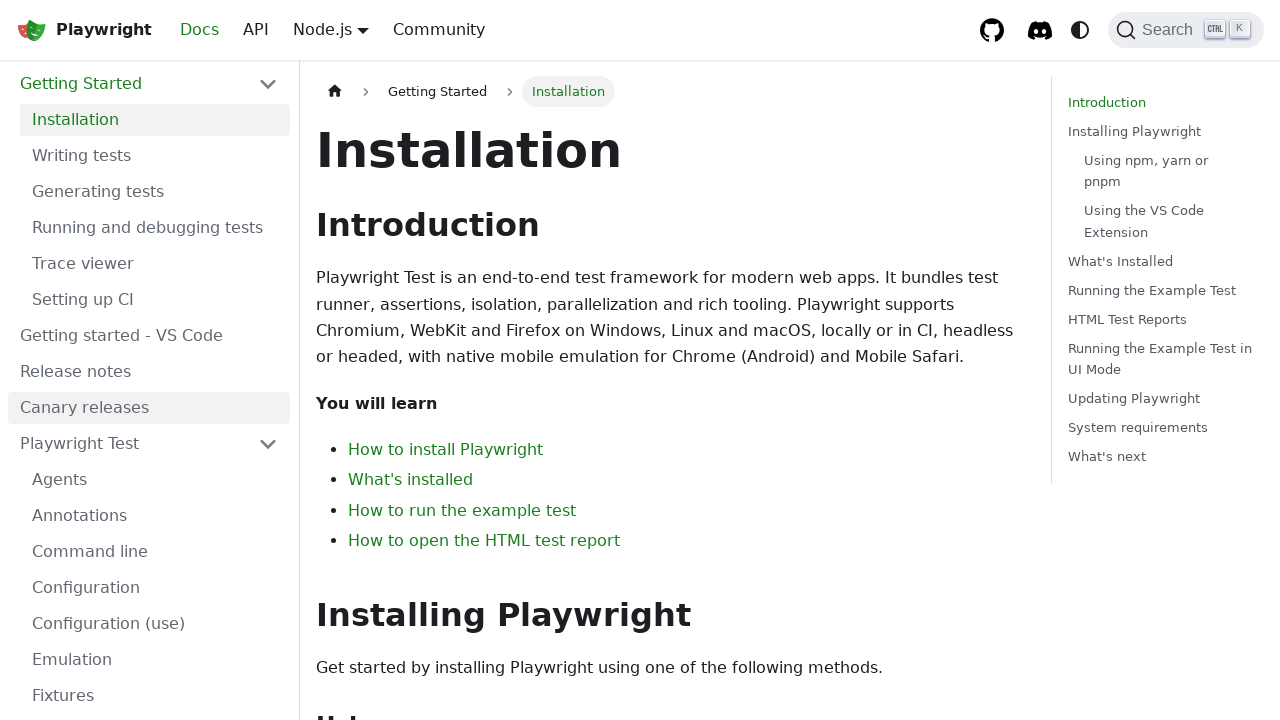

Verified page title contains 'Installation'
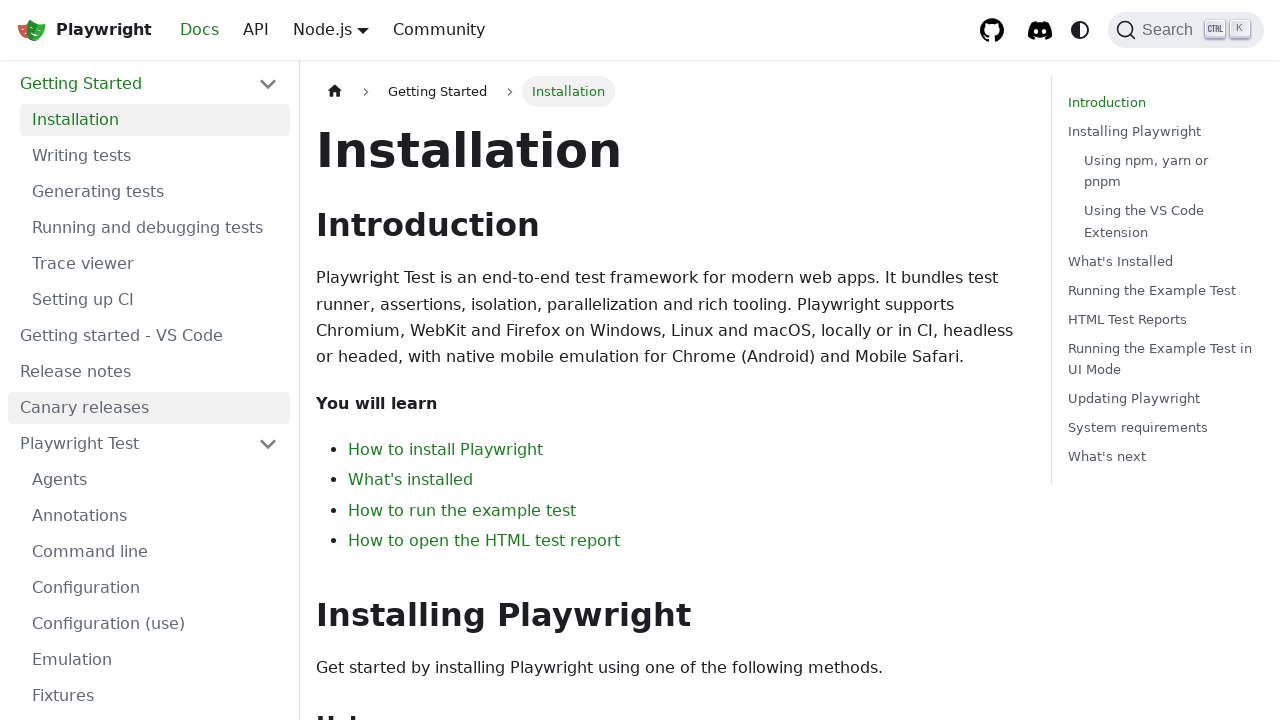

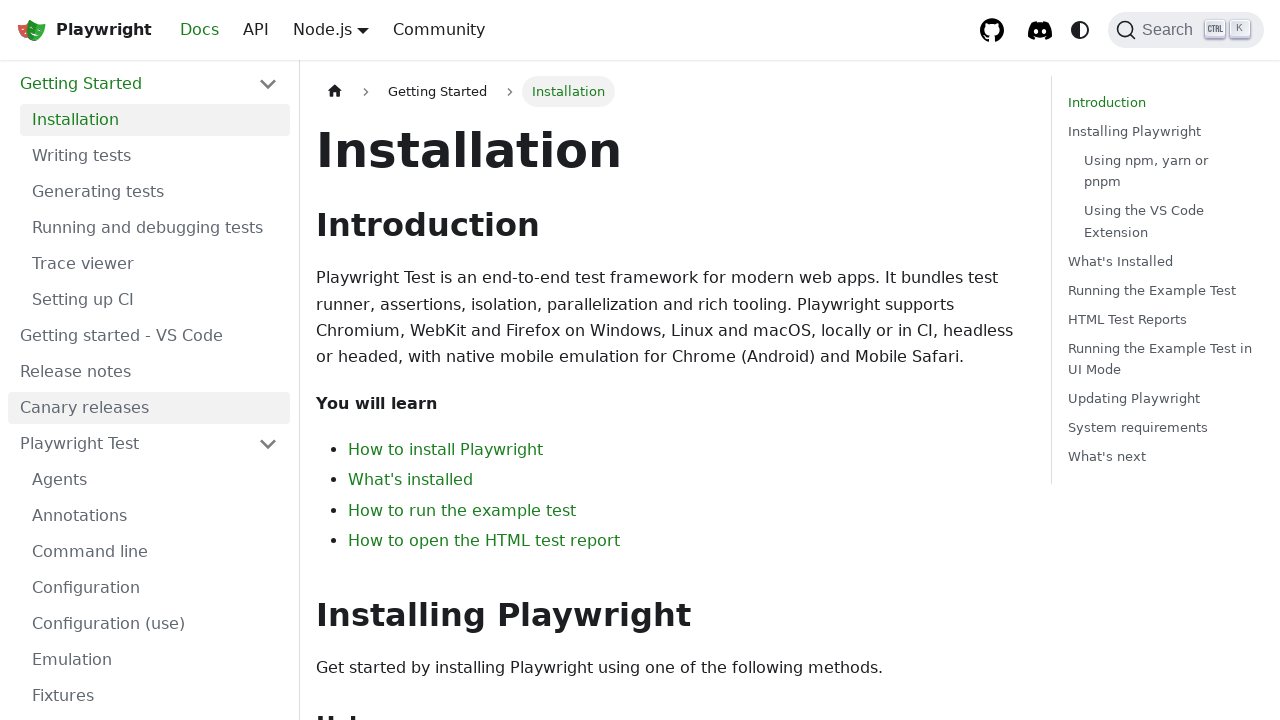